Tests dynamic loading page where a hidden element becomes visible after clicking a button and waiting for content to load

Starting URL: http://the-internet.herokuapp.com/dynamic_loading/1

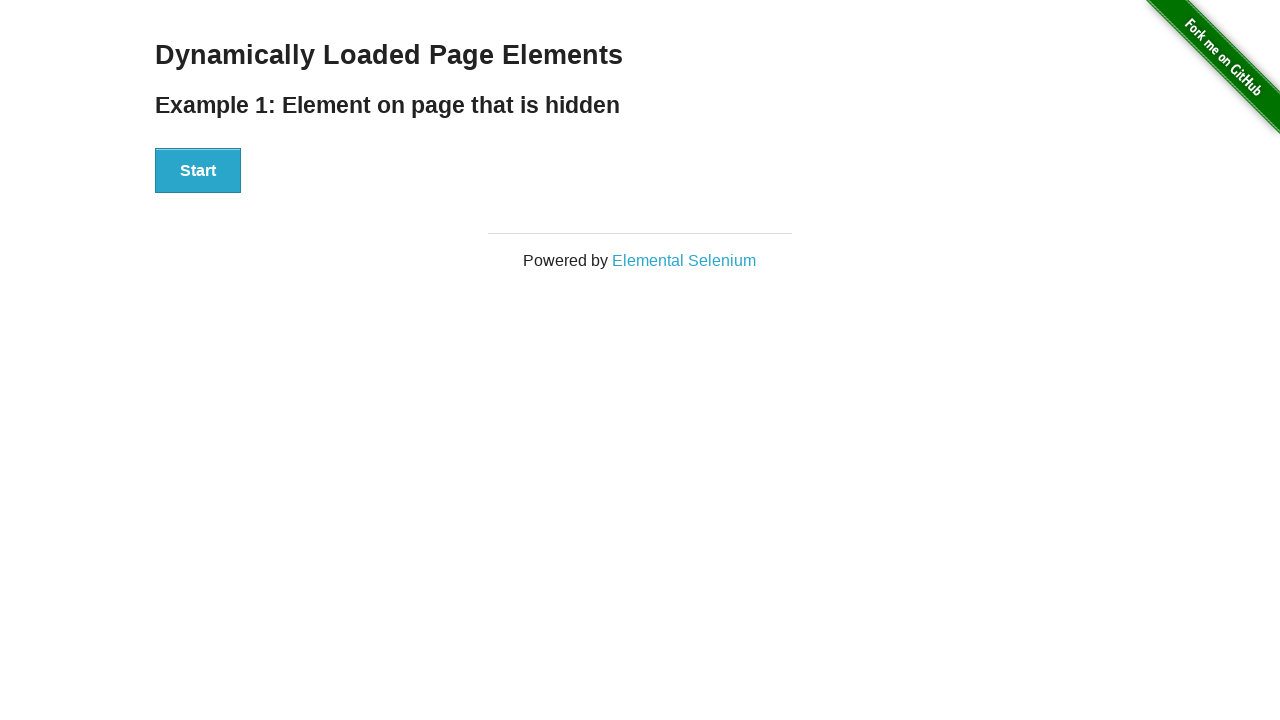

Navigated to dynamic loading example 1 page
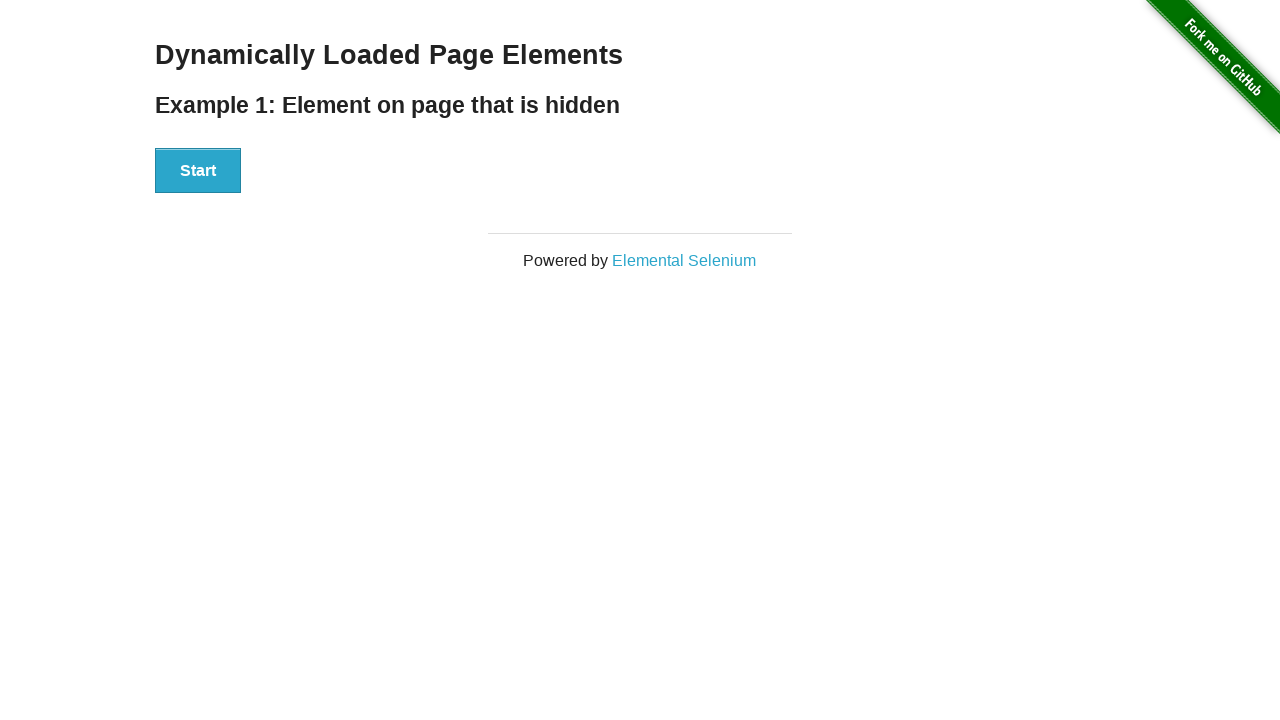

Clicked the Start button at (198, 171) on #start button
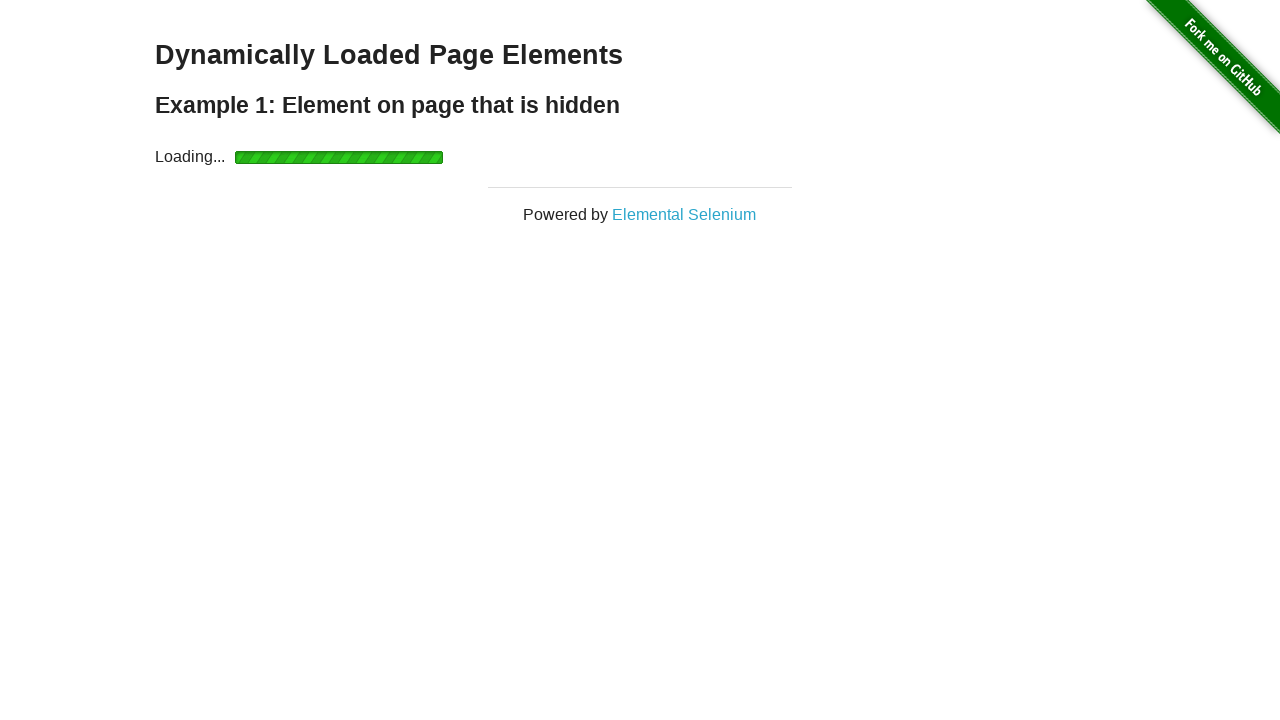

Waited for finish element to become visible after dynamic loading
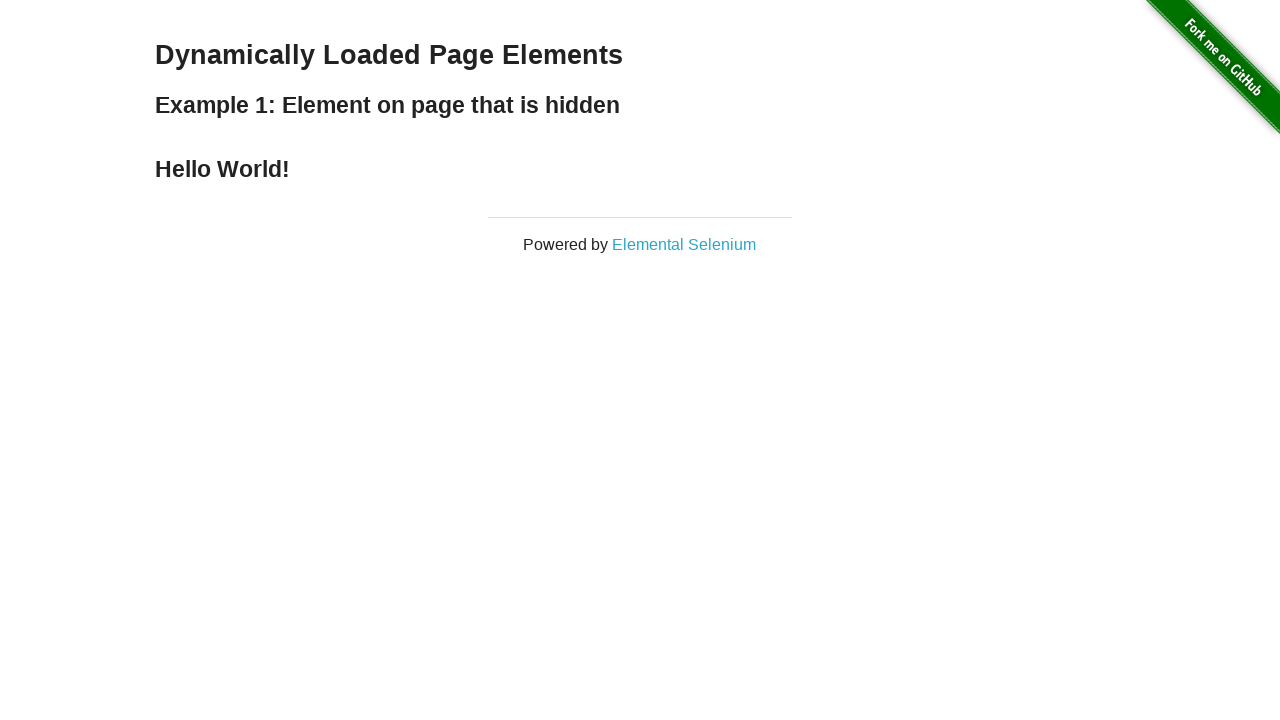

Verified that finish element contains 'Hello World!' text
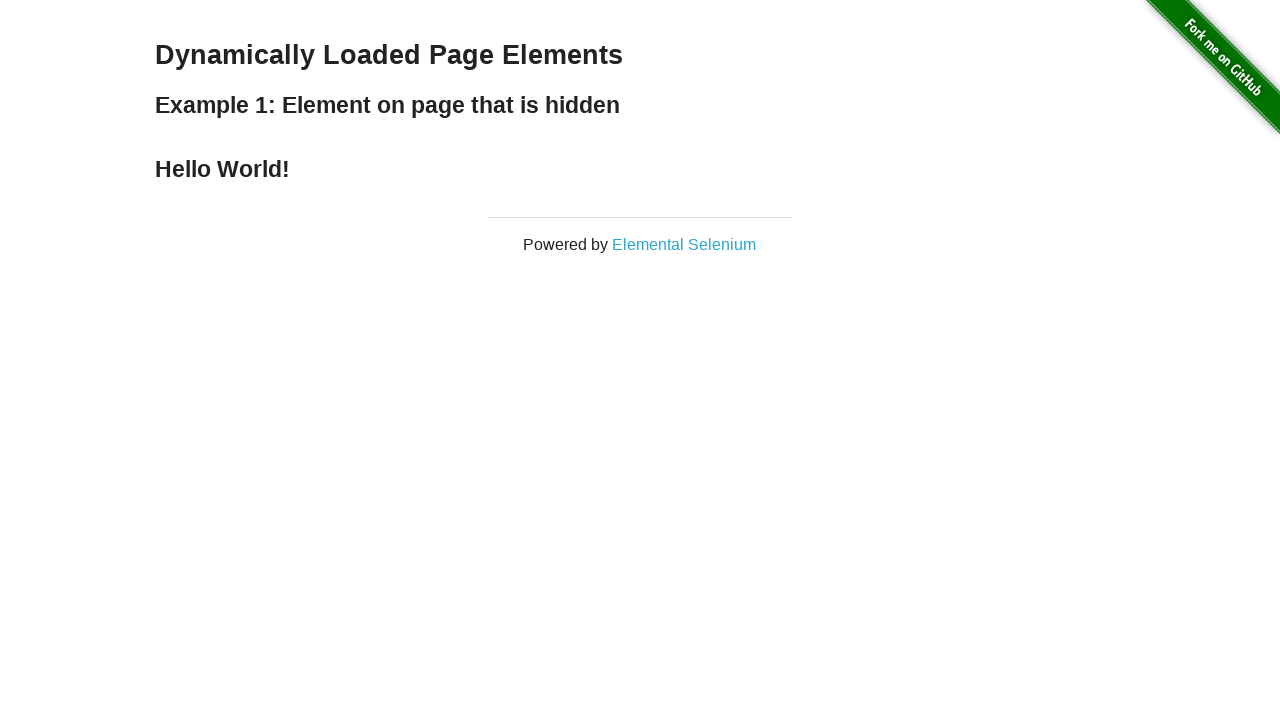

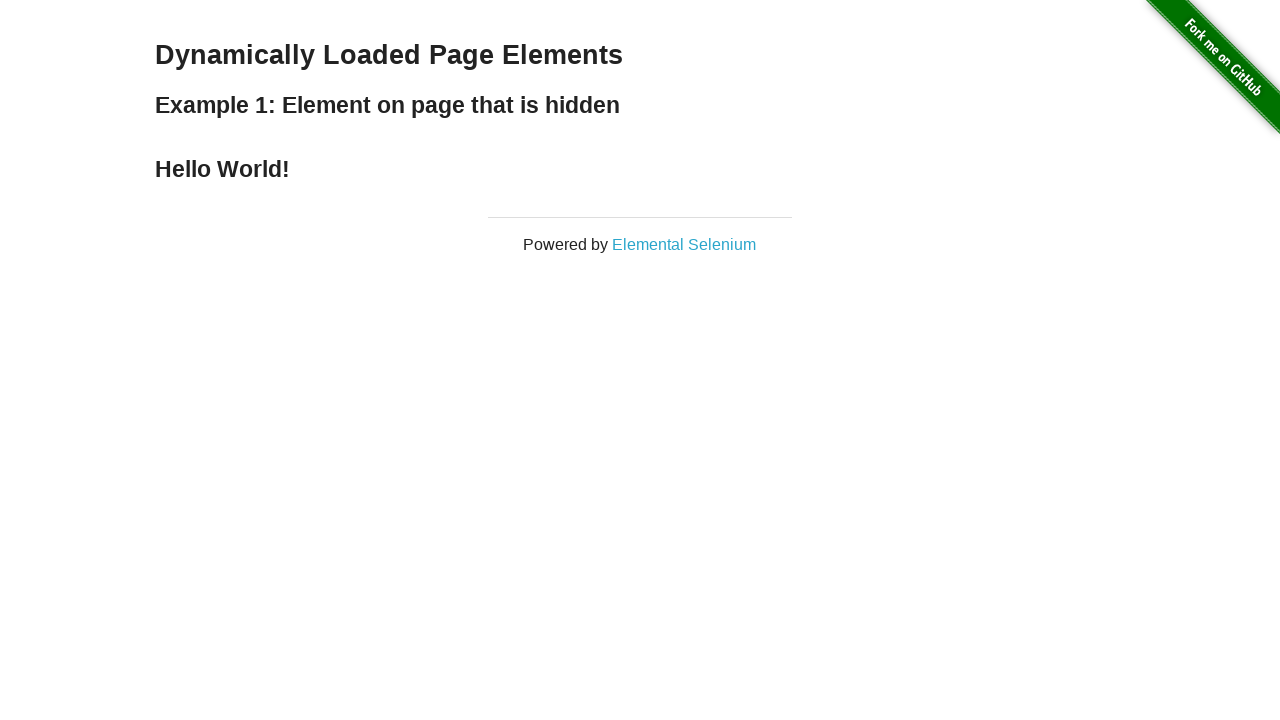